Tests a todo application by checking multiple checkboxes on the page

Starting URL: https://lambdatest.github.io/sample-todo-app/

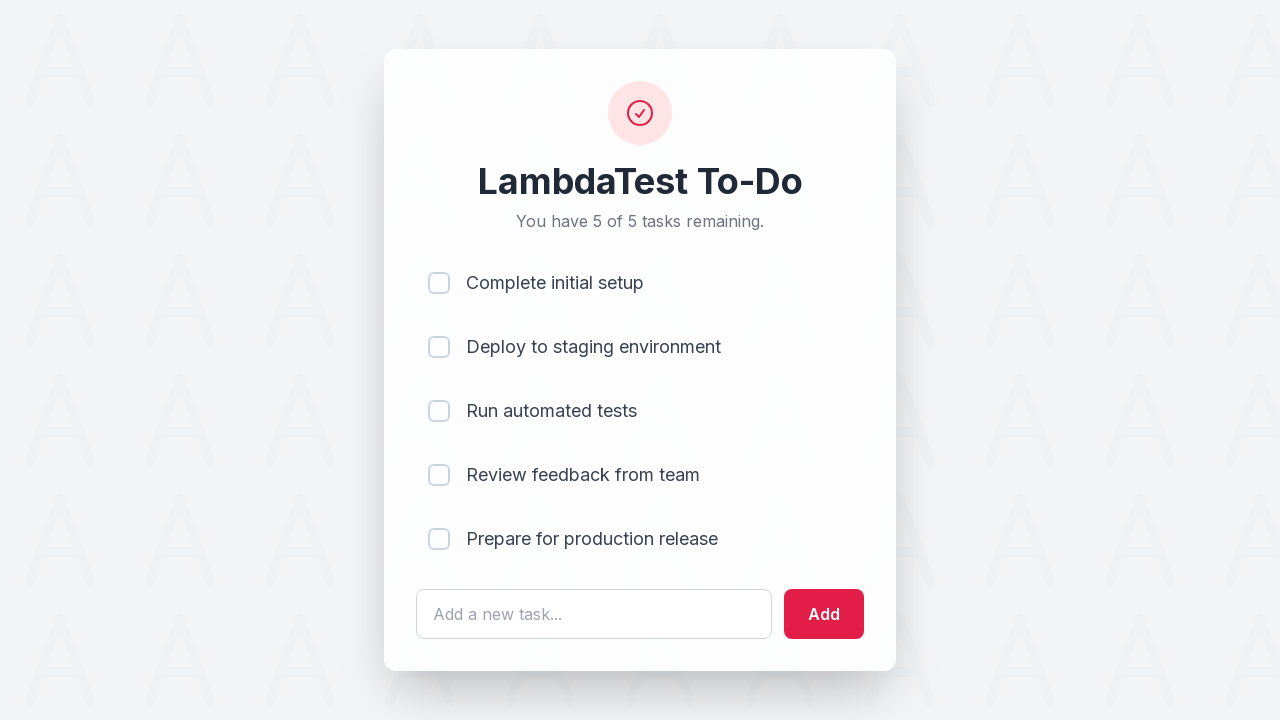

Checked first todo item (li1) at (439, 283) on input[name='li1']
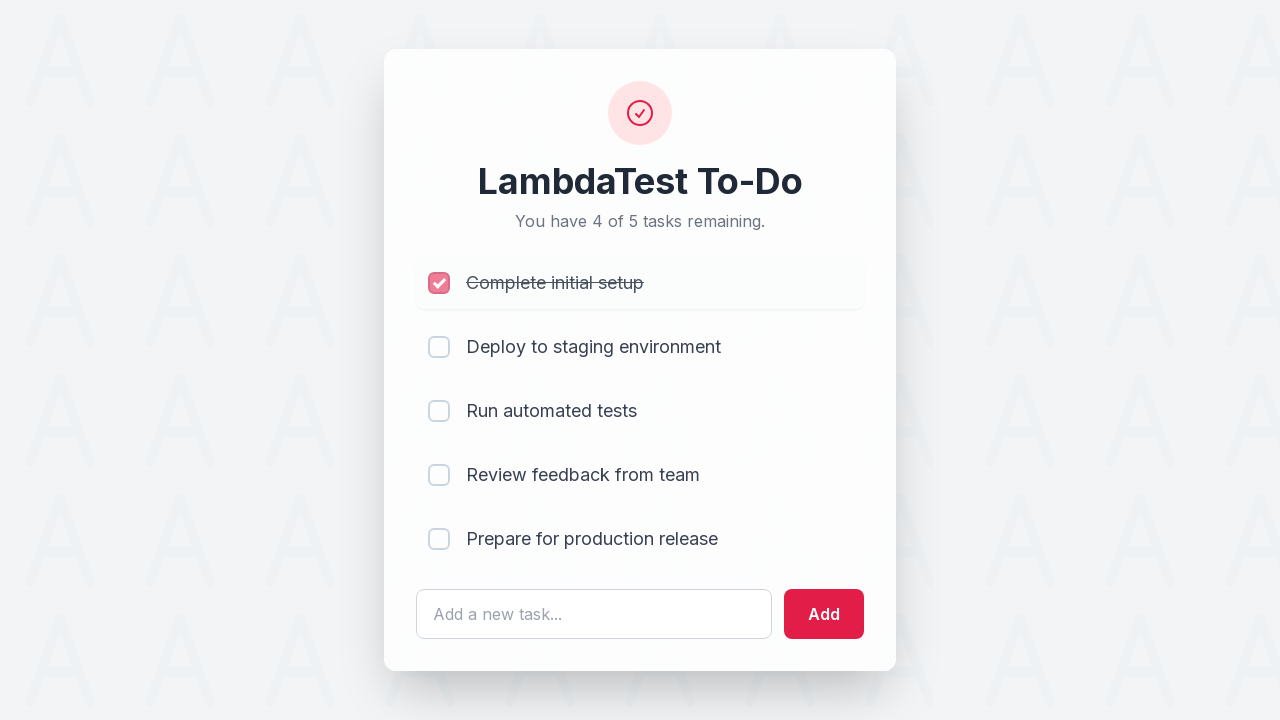

Checked second todo item (li2) at (439, 347) on input[name='li2']
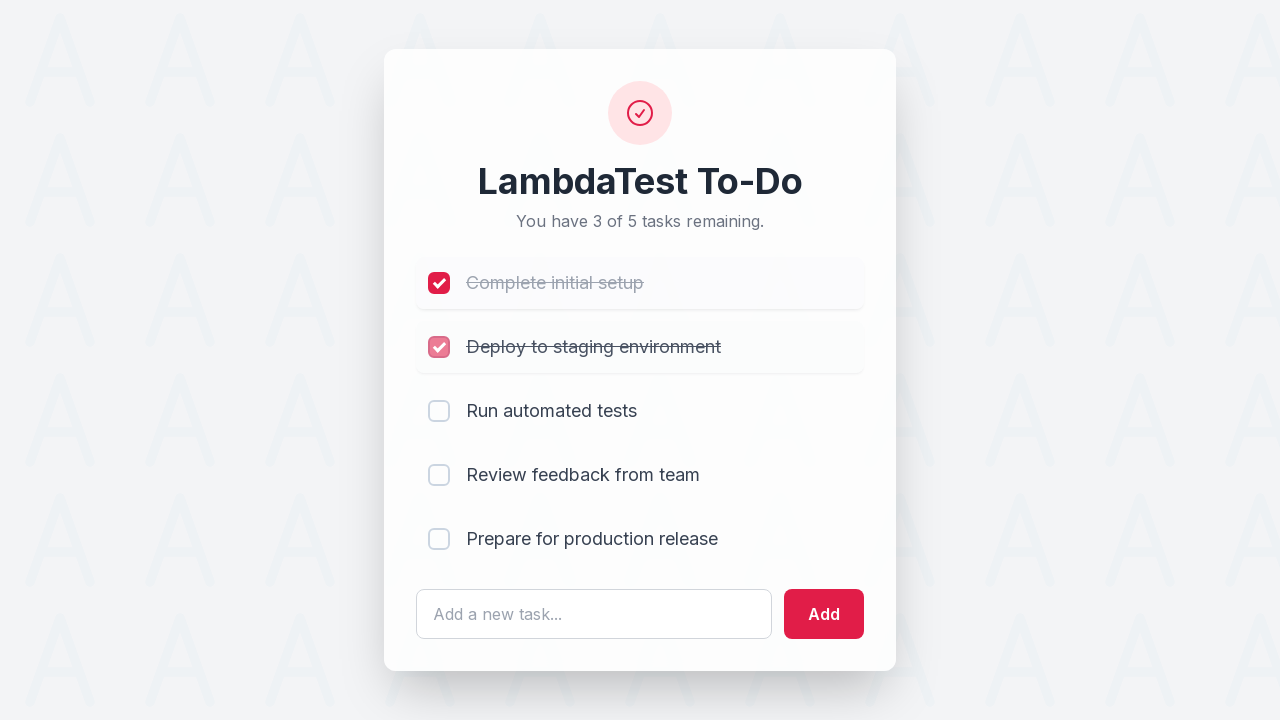

Checked third todo item (li3) at (439, 411) on input[name='li3']
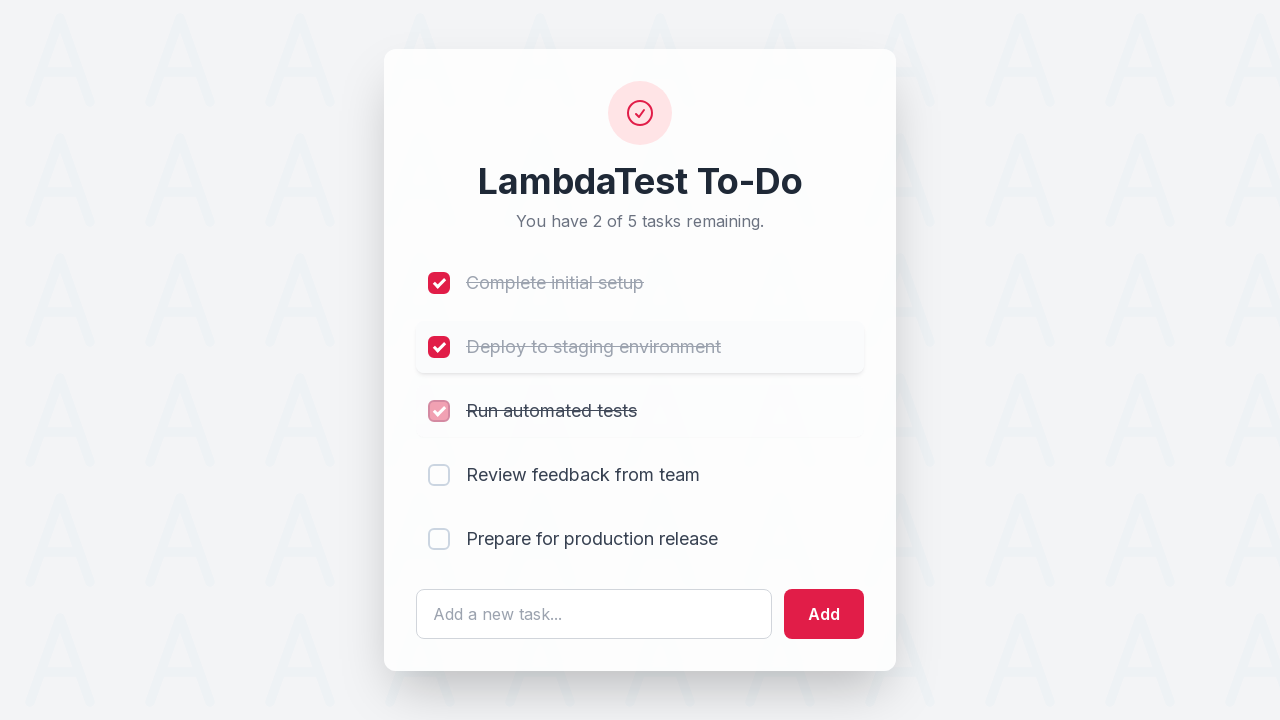

Checked fourth todo item (li4) at (439, 475) on input[name='li4']
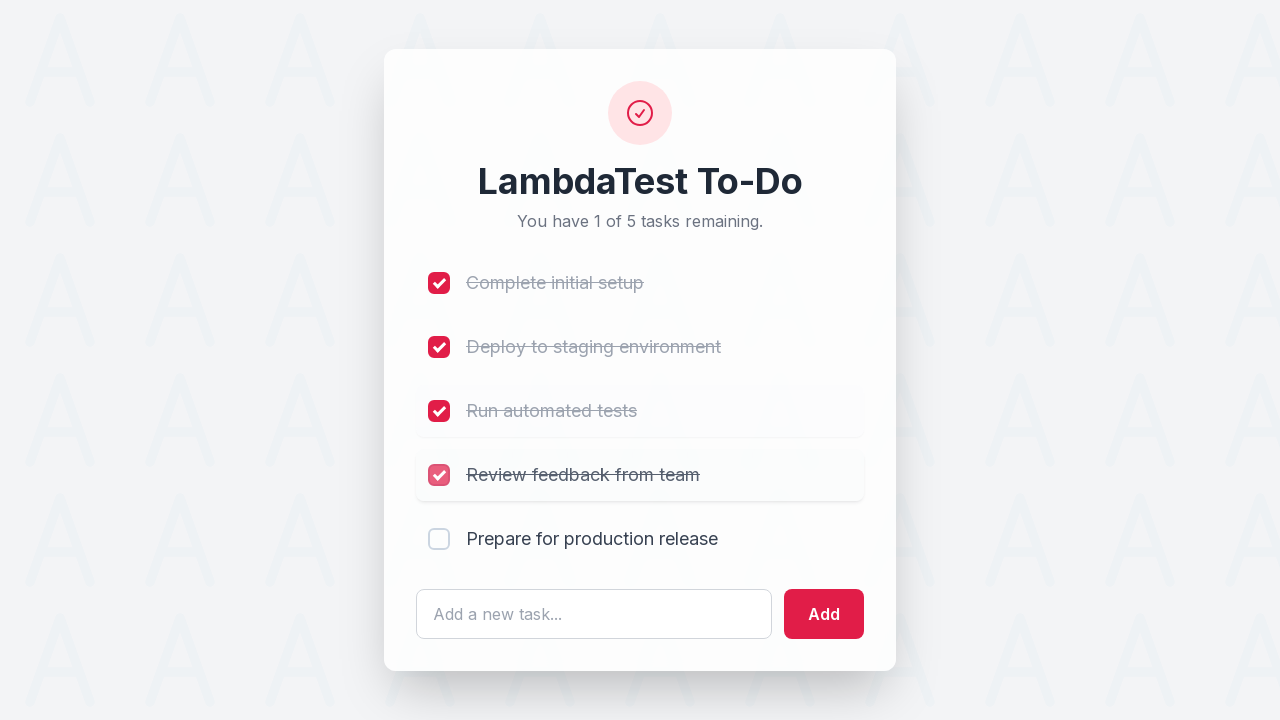

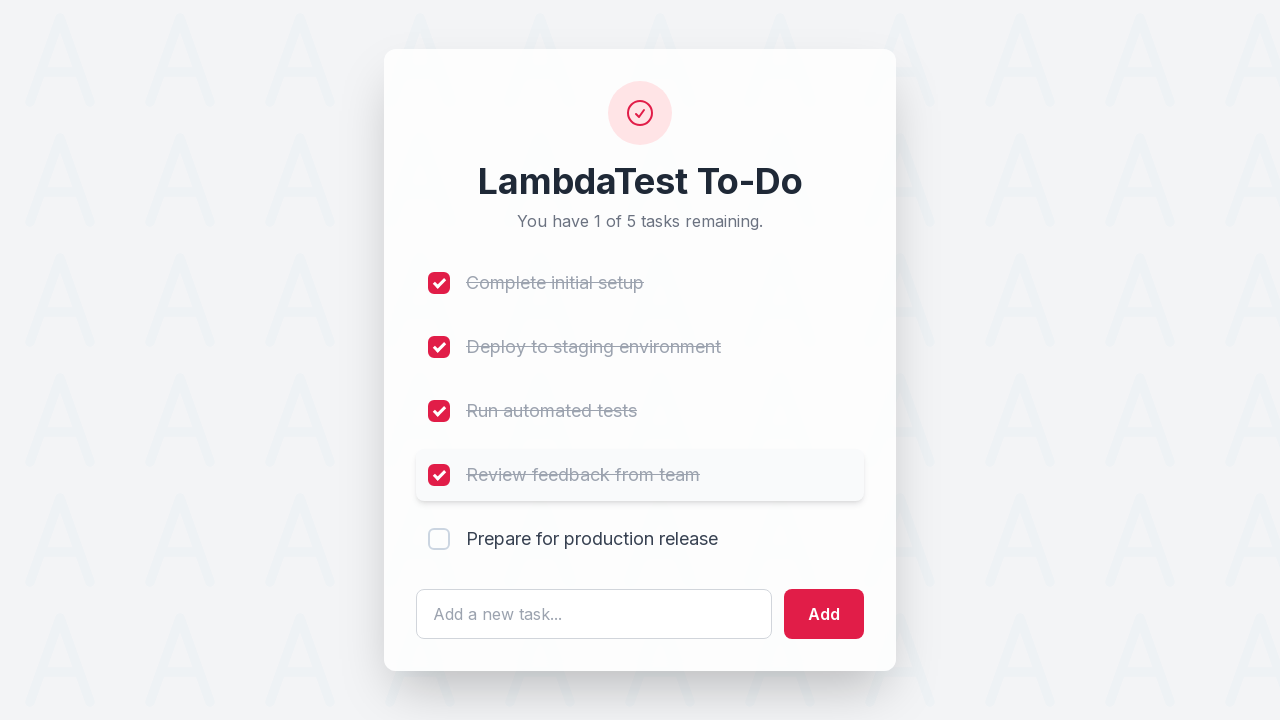